Searches for BRCA variants on BRCA Exchange website by entering gene name and variant number in the search field

Starting URL: https://brcaexchange.org/

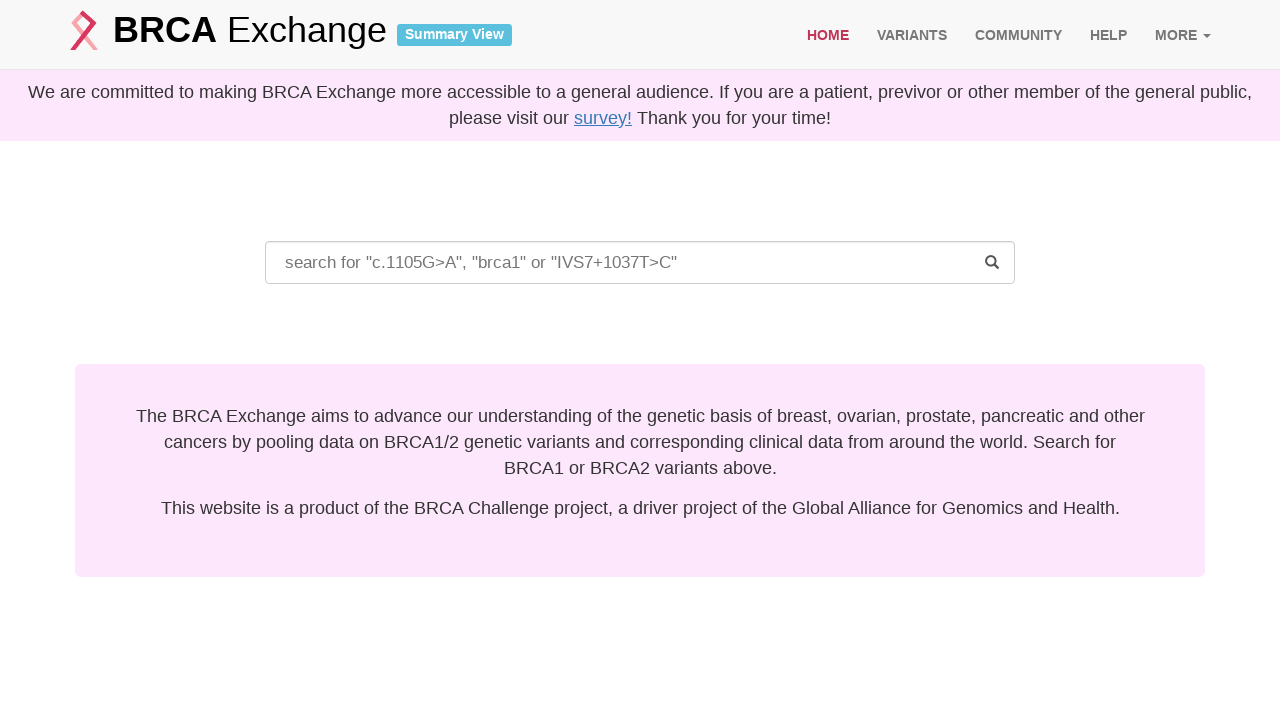

Filled search field with 'BRCA2 5073' on input[type='text']
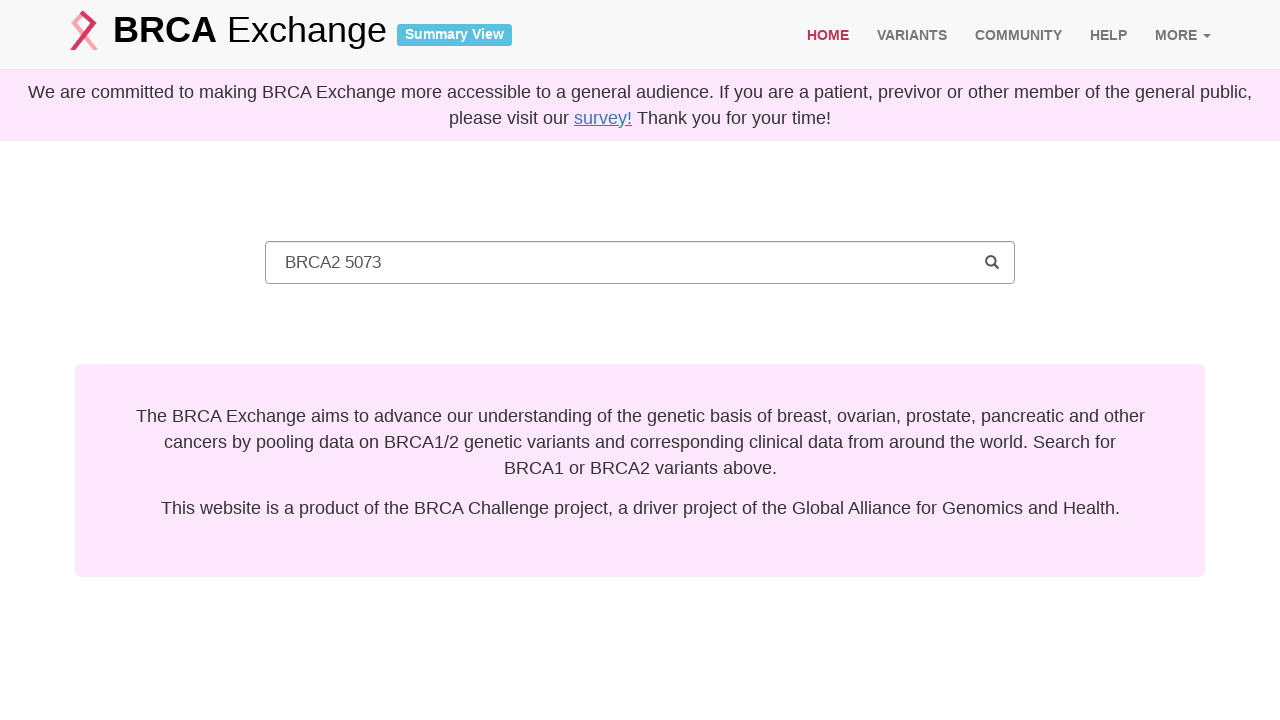

Pressed Enter to submit BRCA variant search on input[type='text']
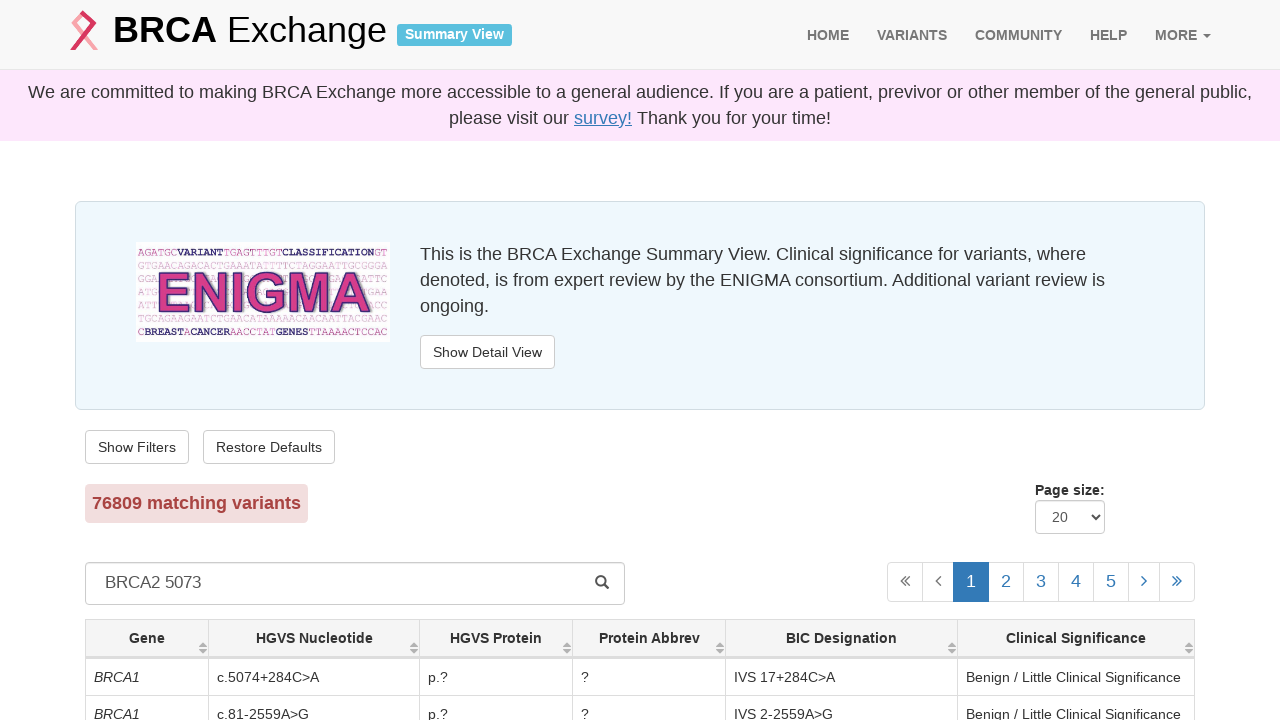

Search results table loaded on BRCA Exchange website
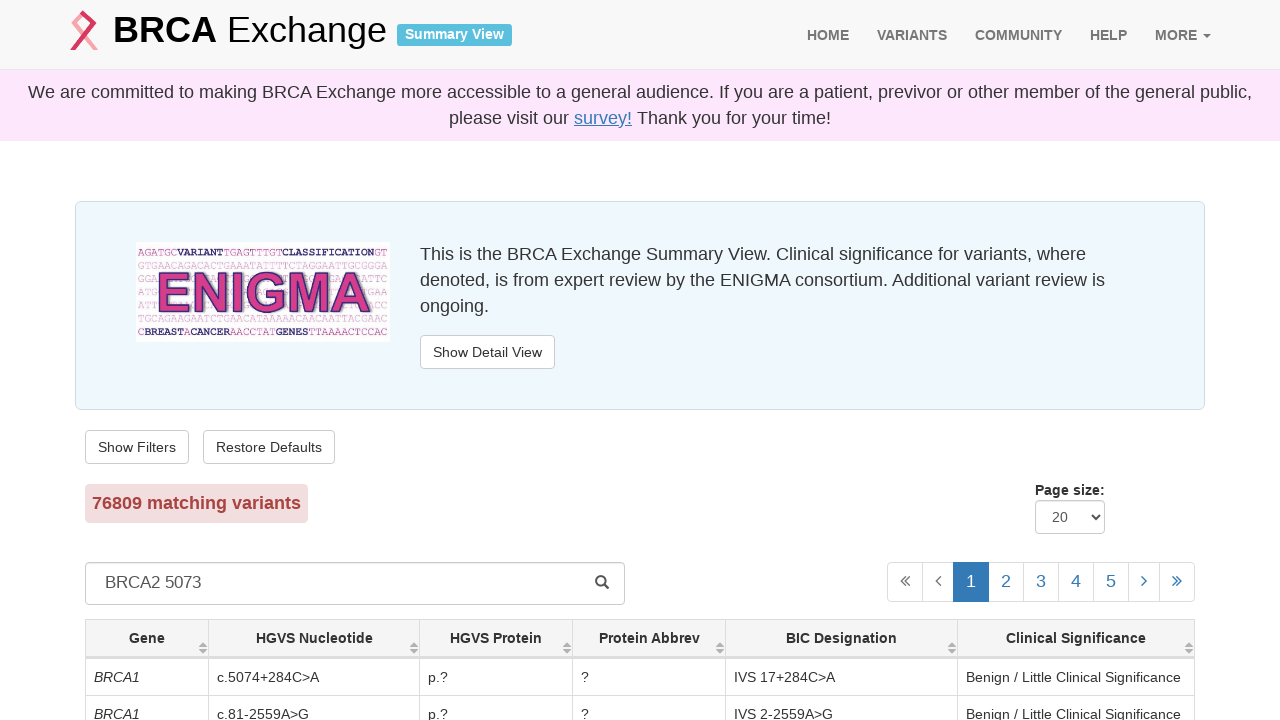

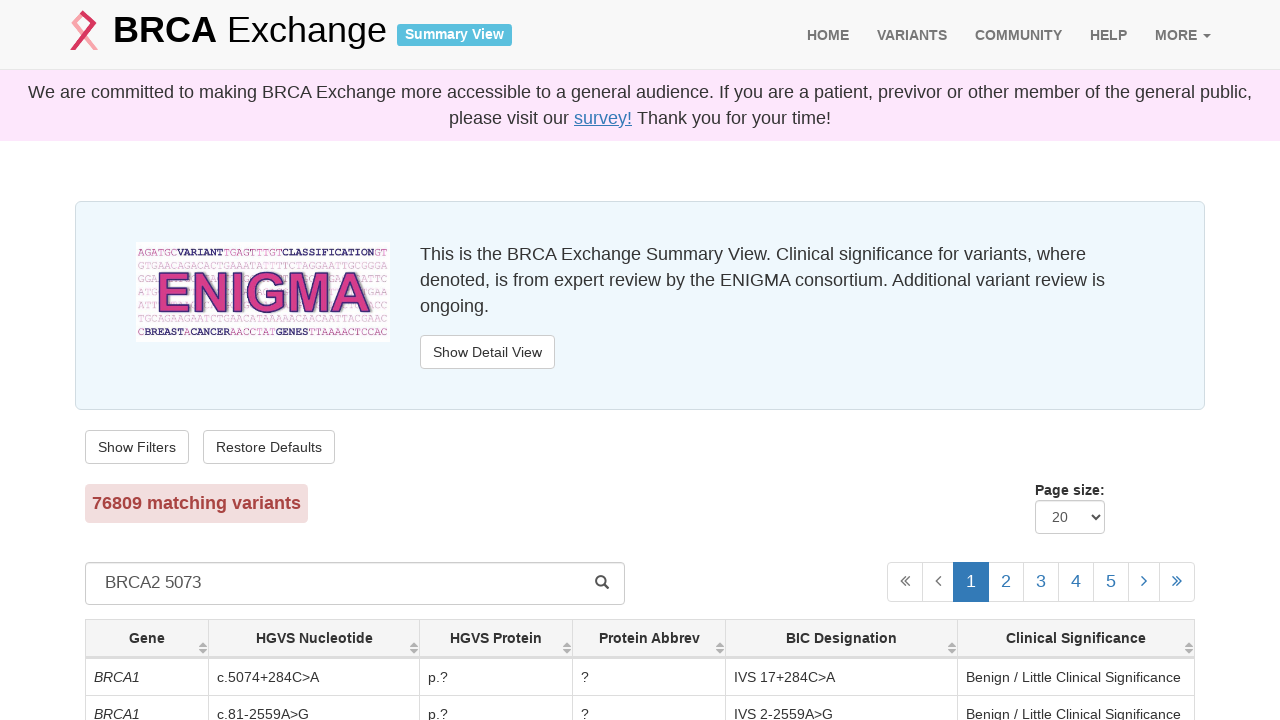